Tests checkbox and radio button interactions on a web form by clicking them and verifying selection state

Starting URL: https://bonigarcia.dev/selenium-webdriver-java/web-form.html

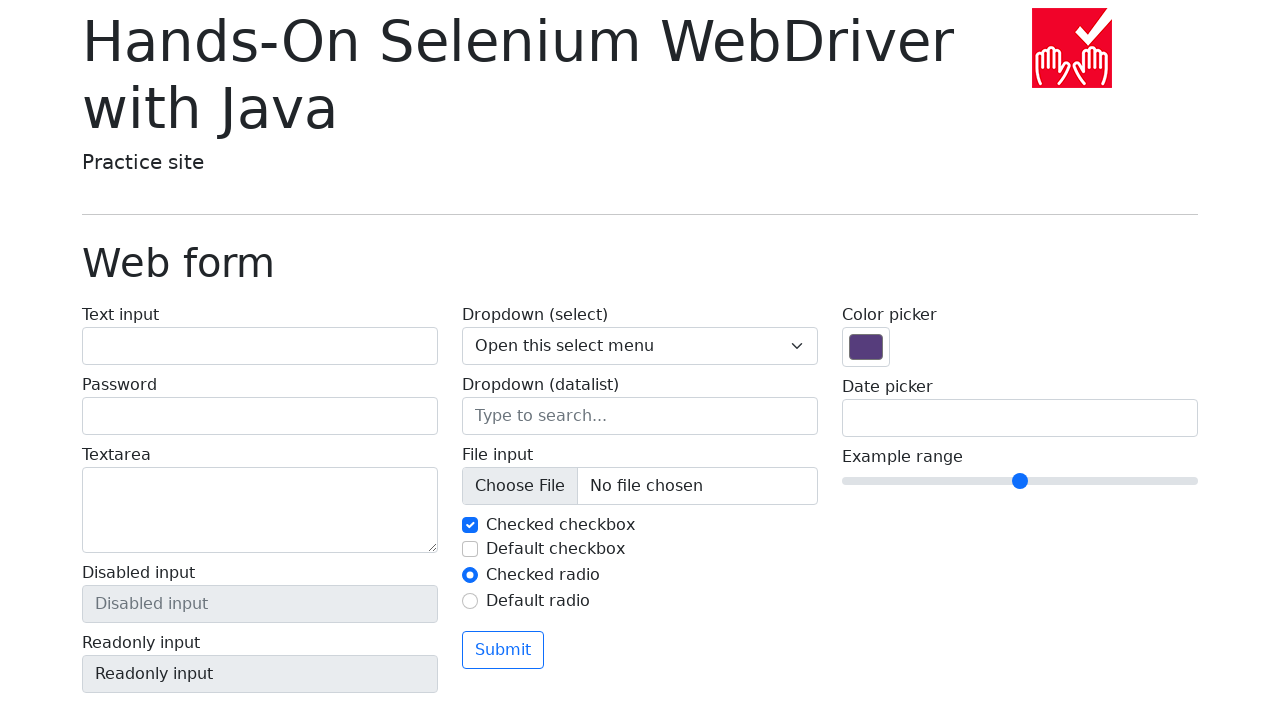

Located checkbox 2 element
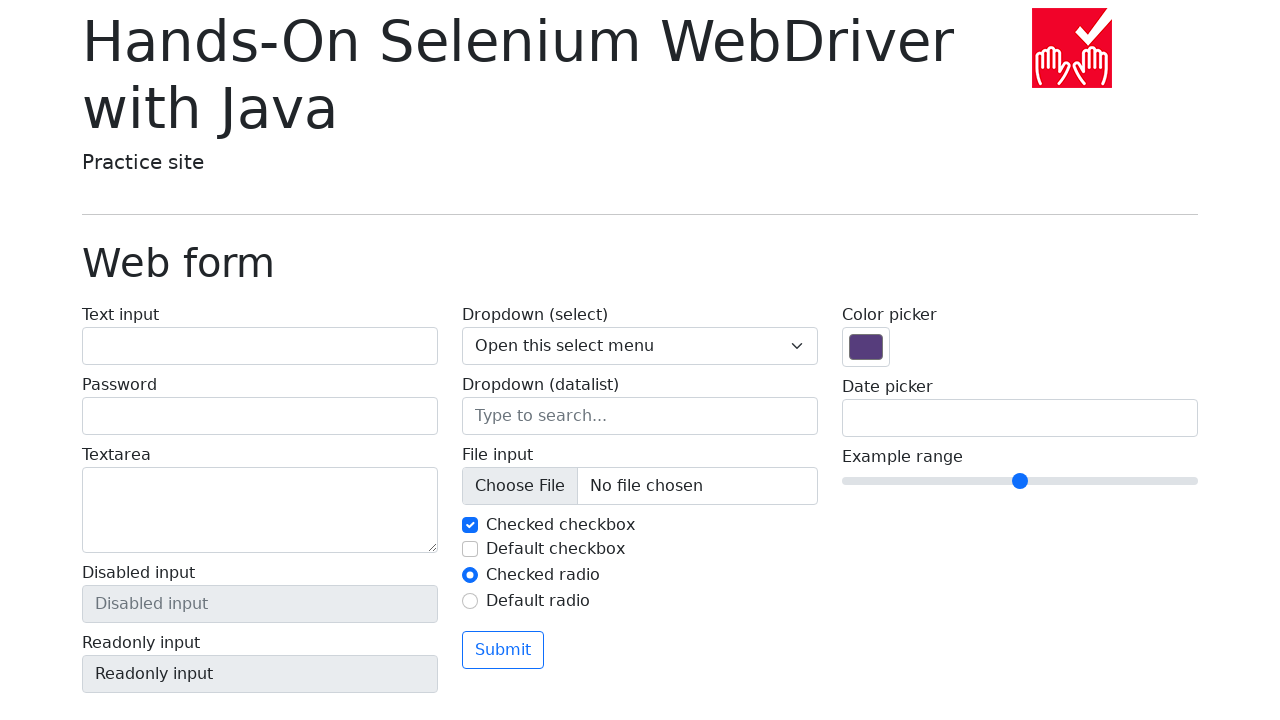

Clicked checkbox 2 at (470, 549) on #my-check-2
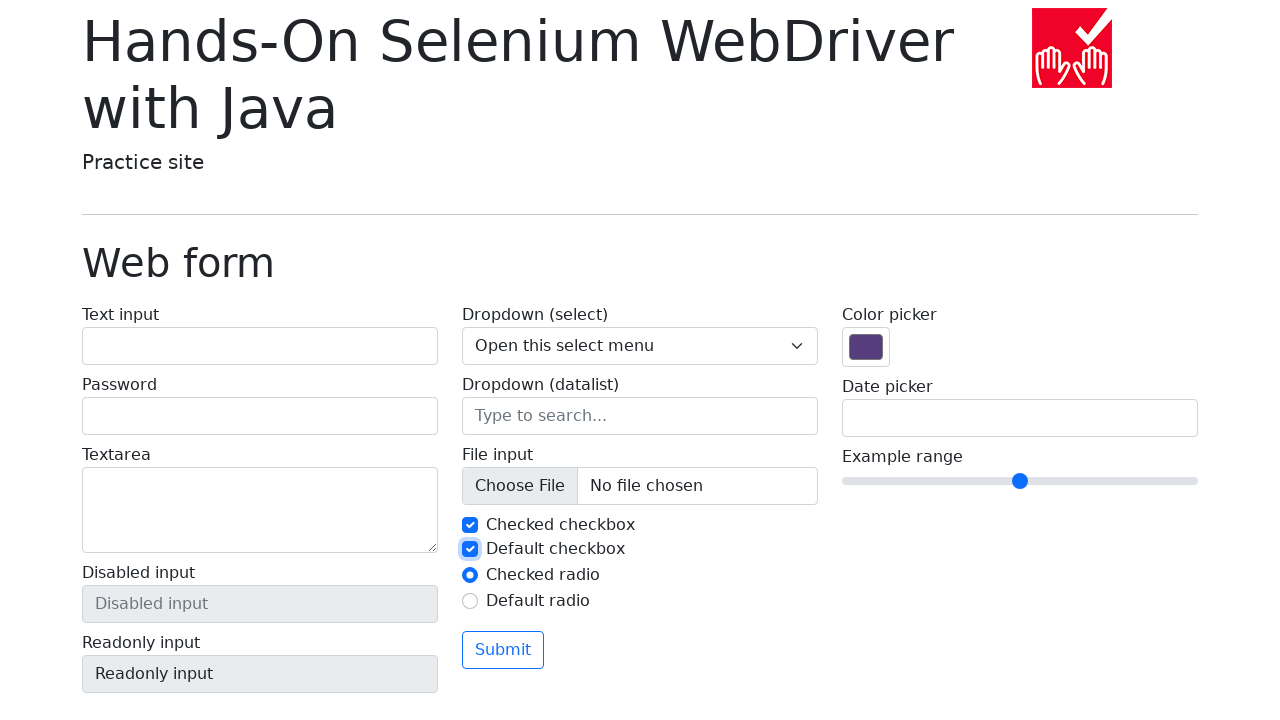

Verified checkbox 2 is checked
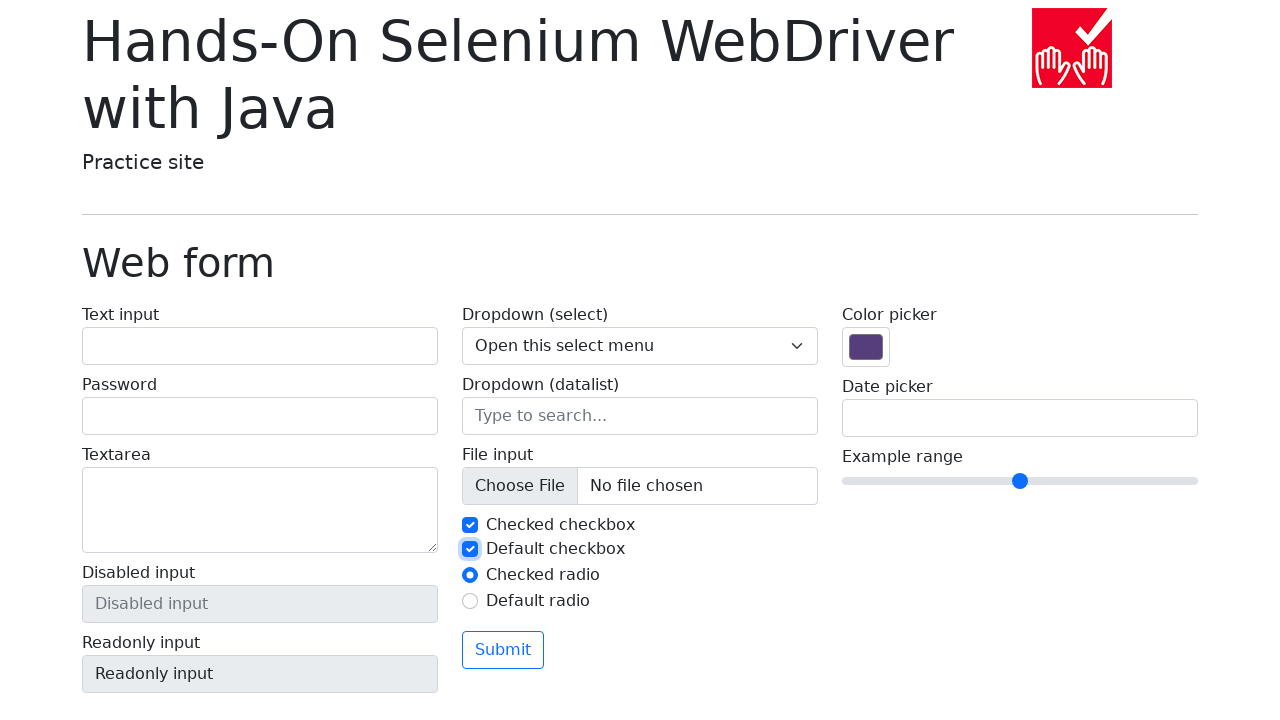

Located radio button 2 element
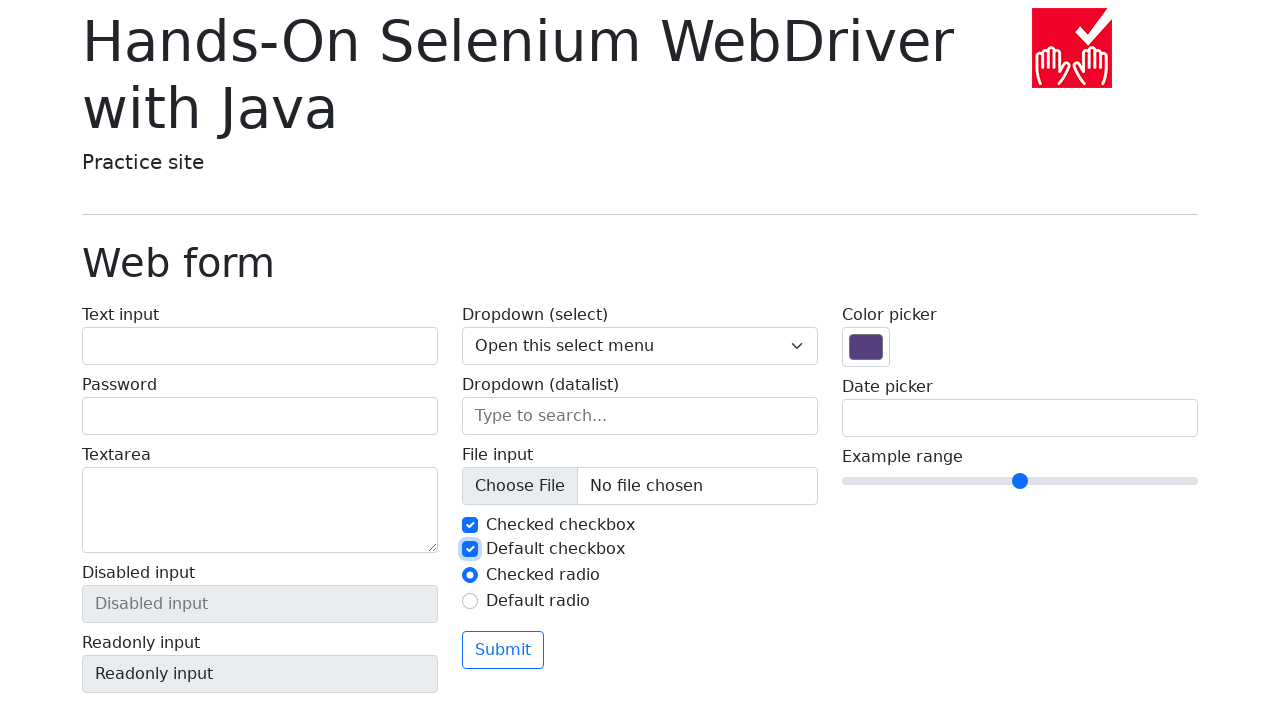

Clicked radio button 2 using JavaScript evaluation
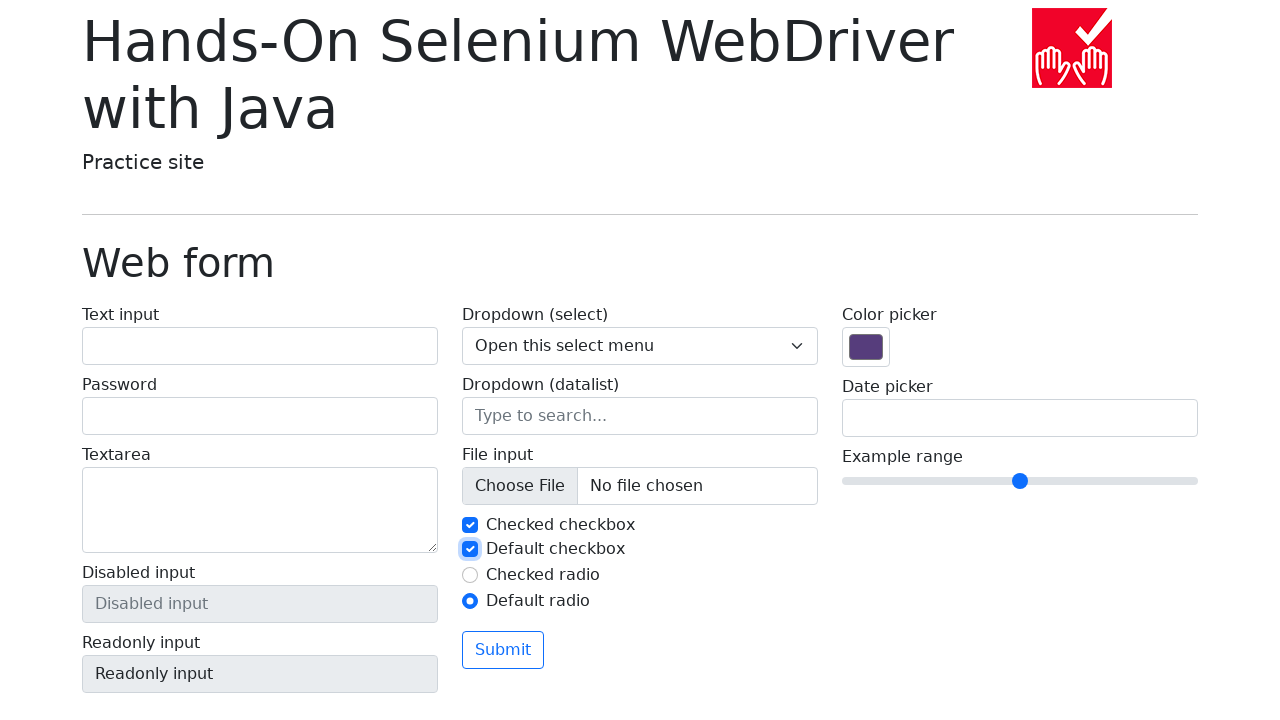

Verified radio button 2 is checked
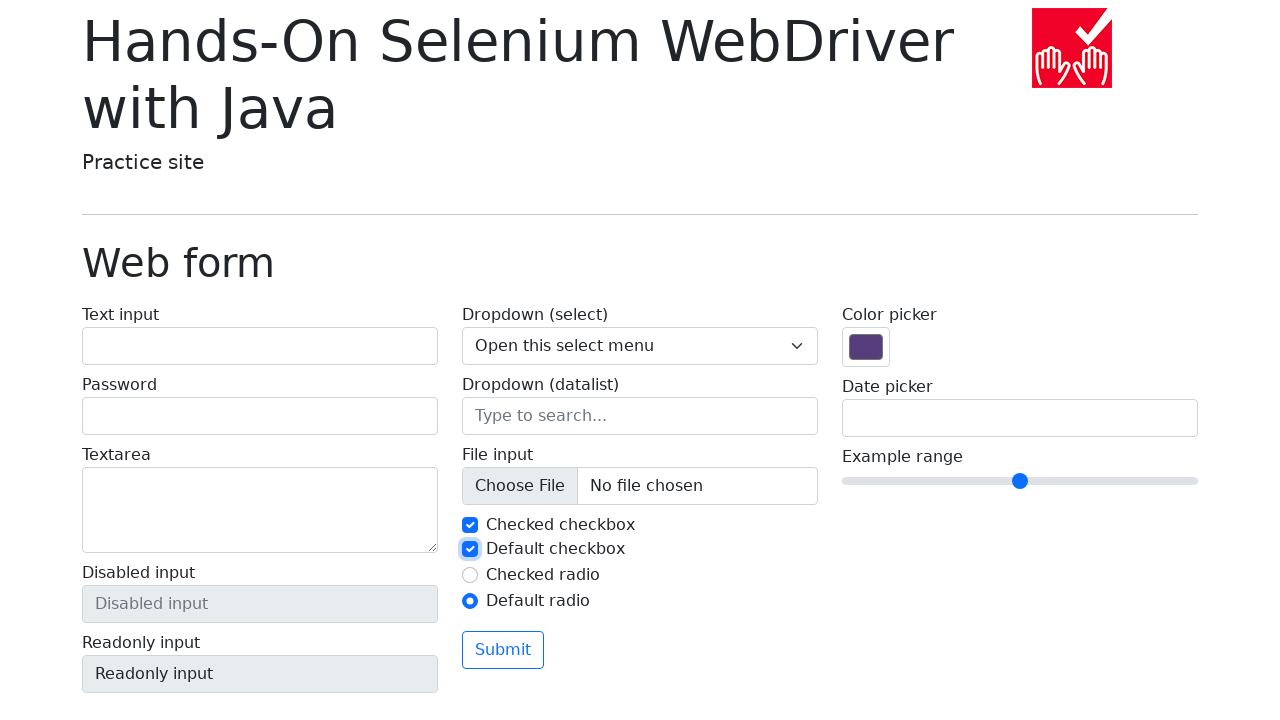

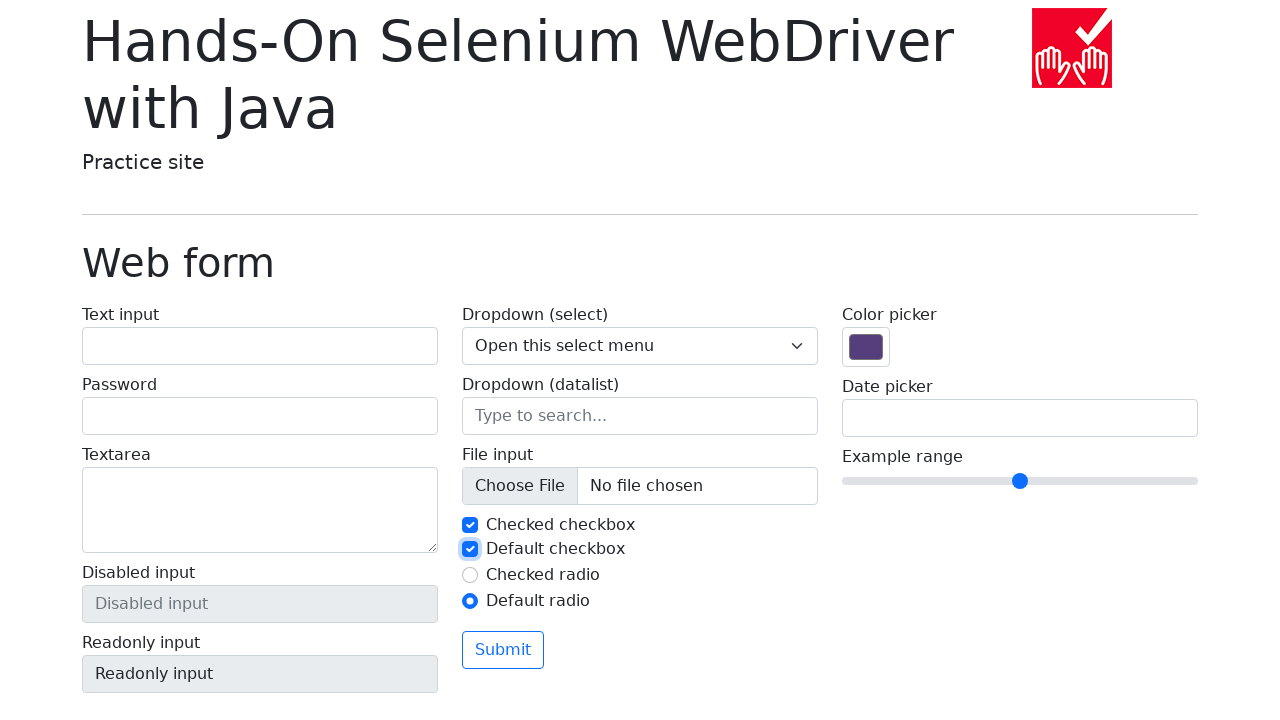